Tests that Apple Watch product description text is present

Starting URL: https://is-218-project.vercel.app/

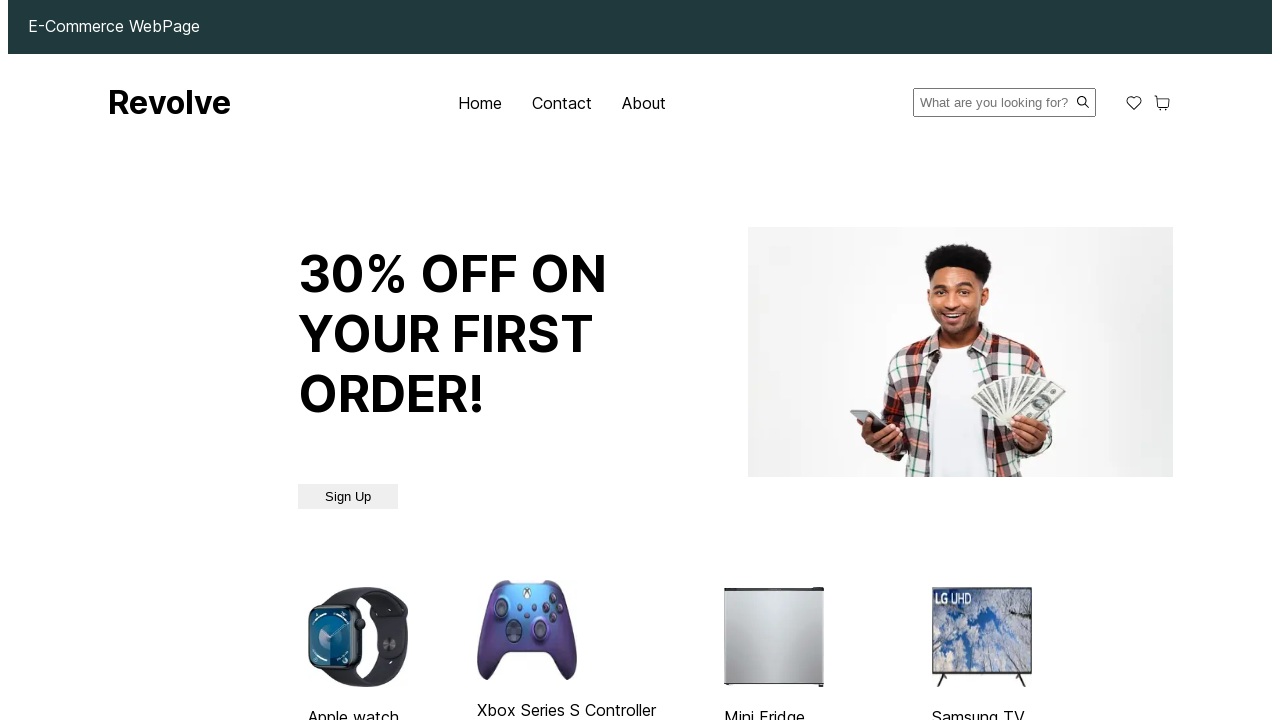

Clicked on Apple Watch product description text at (358, 360) on internal:text="One of the best watches on"i
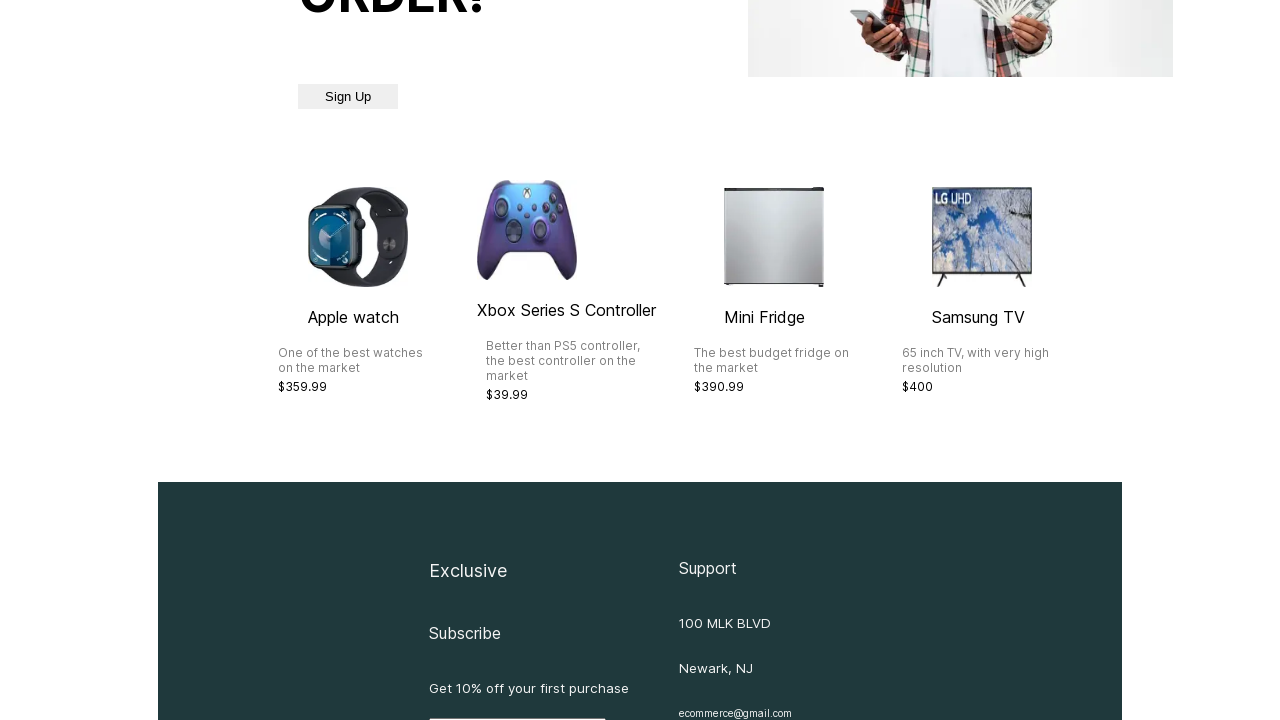

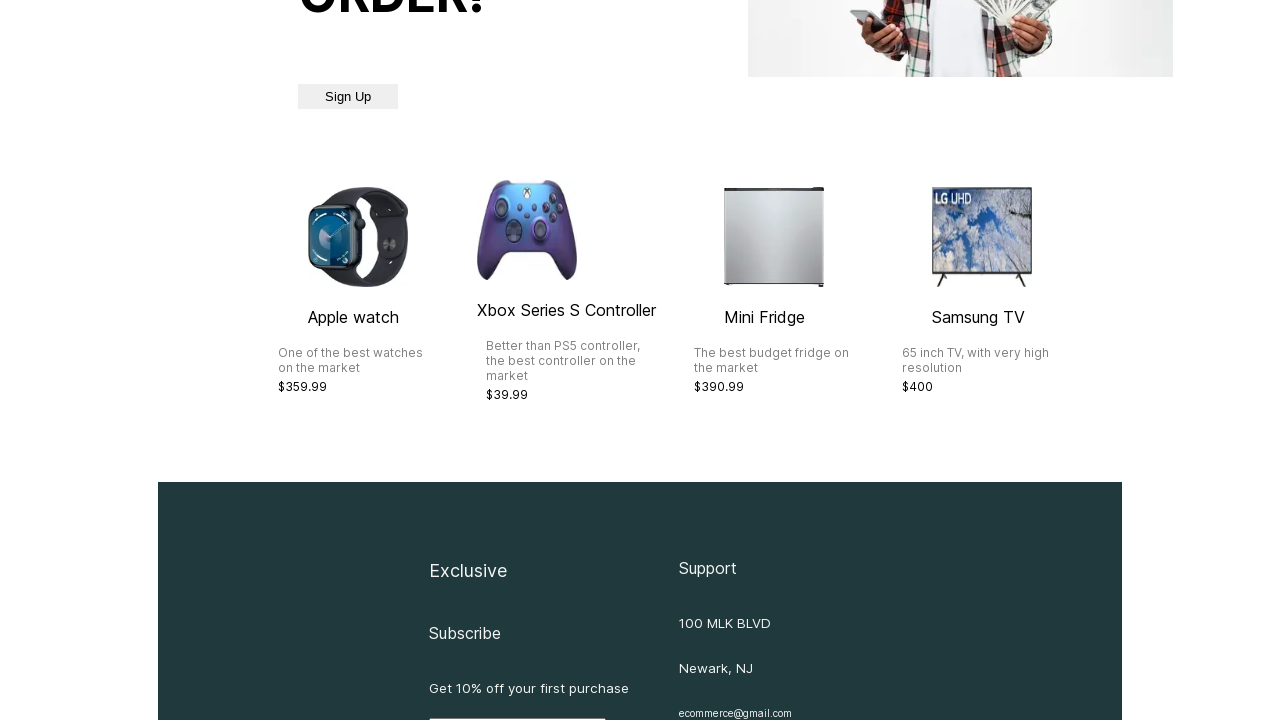